Tests clicking on a social media link (GitHub) from the homepage socials section

Starting URL: https://mthaneman.xyz

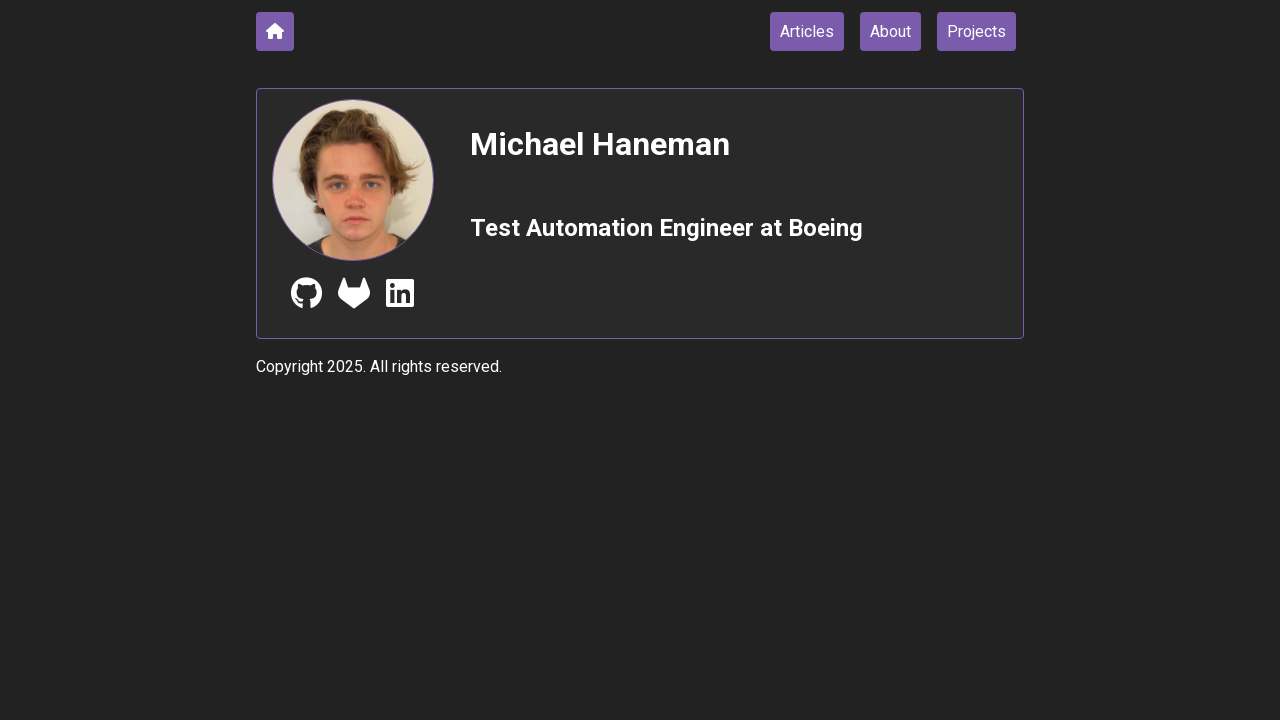

Navigated to homepage https://mthaneman.xyz
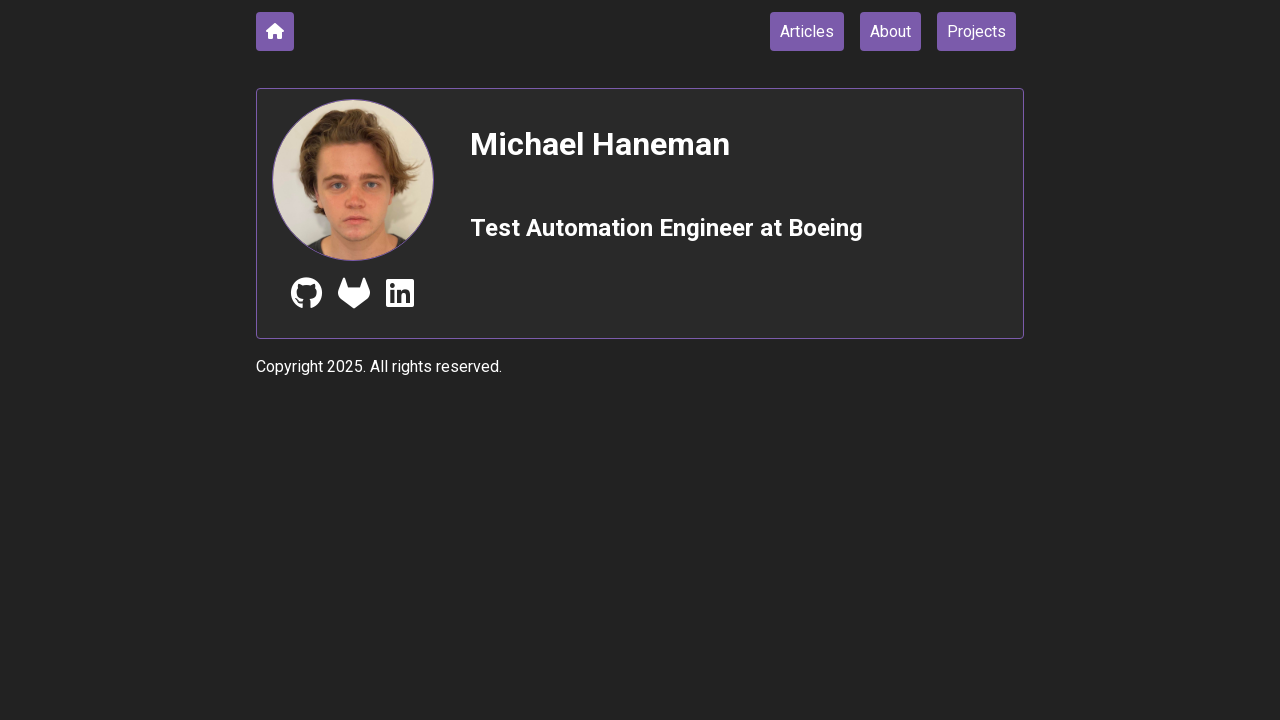

Located GitHub social media link in socials section
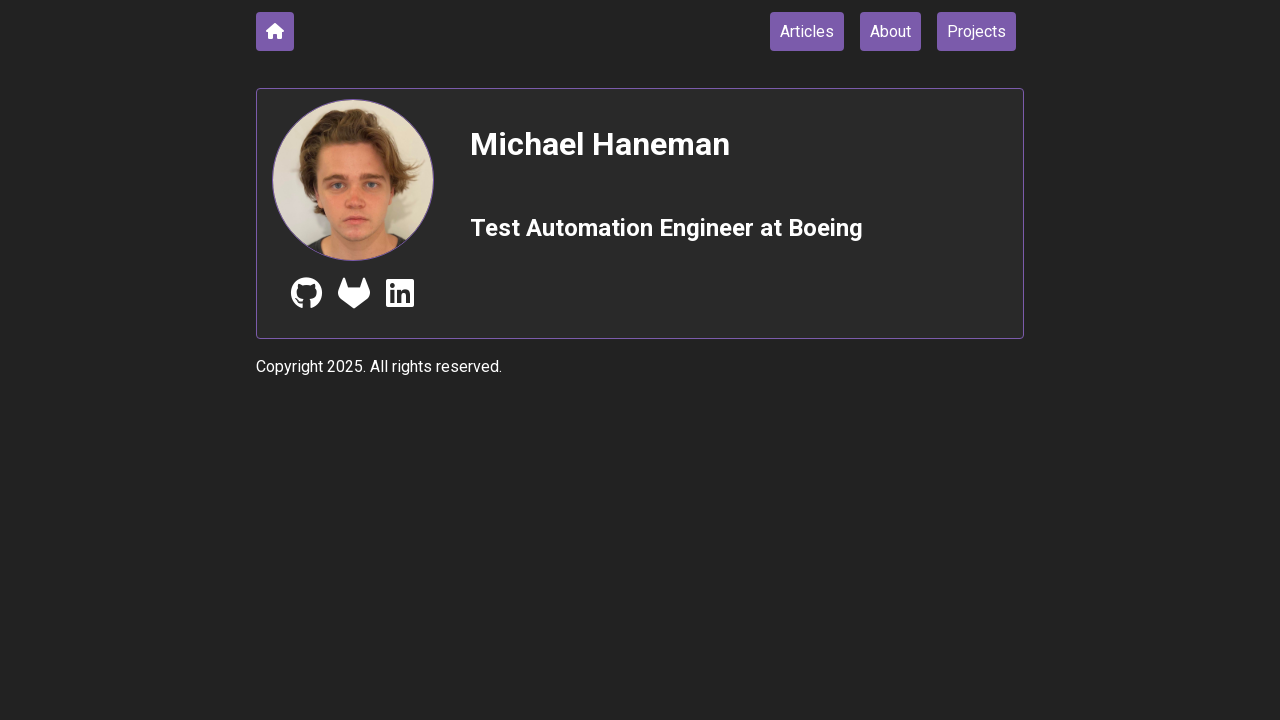

Clicked on GitHub social media link at (306, 293) on .socials >> internal:label="GitHub"i
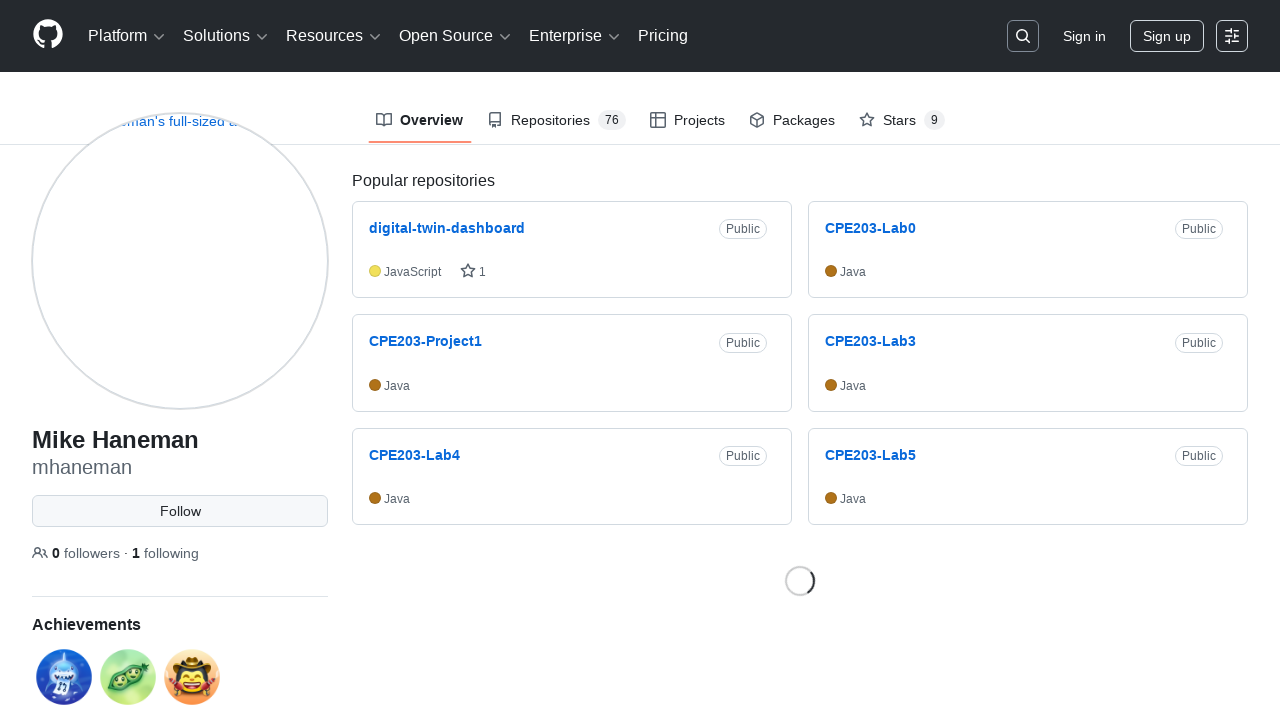

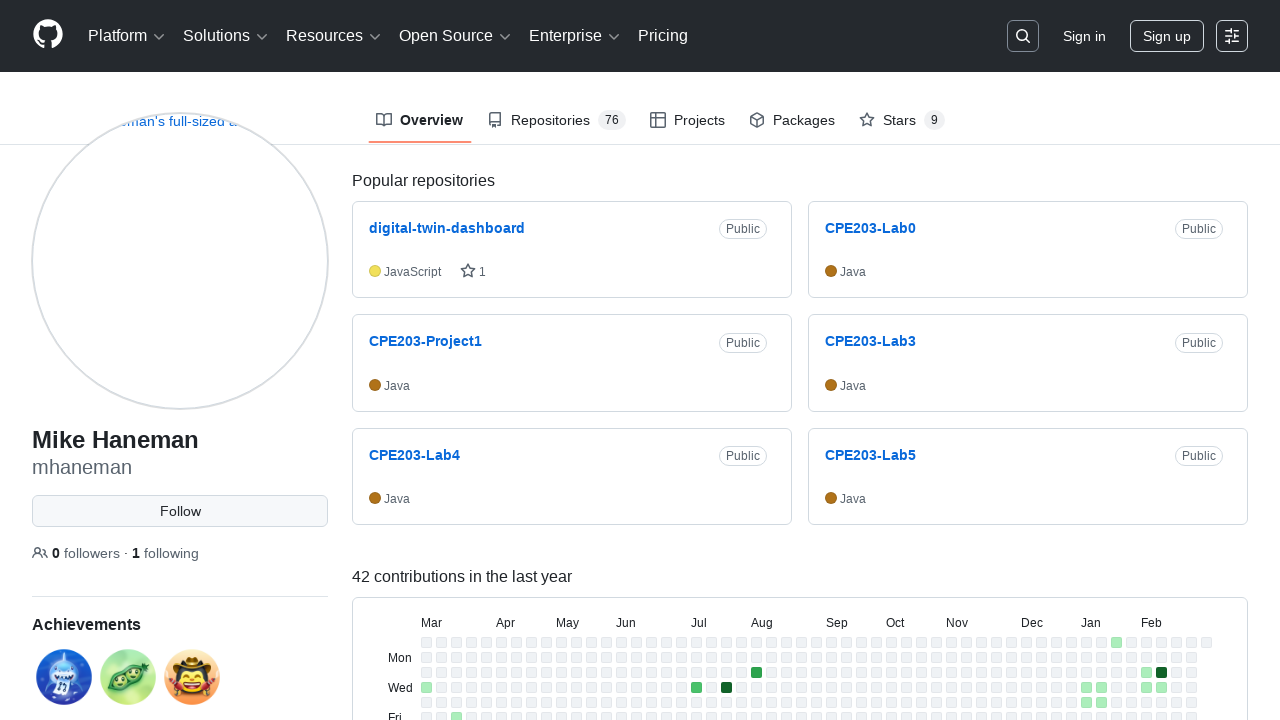